Tests an e-commerce cart functionality by searching for products, adding them to cart, and verifying the total price calculation

Starting URL: https://rahulshettyacademy.com/seleniumPractise/#/

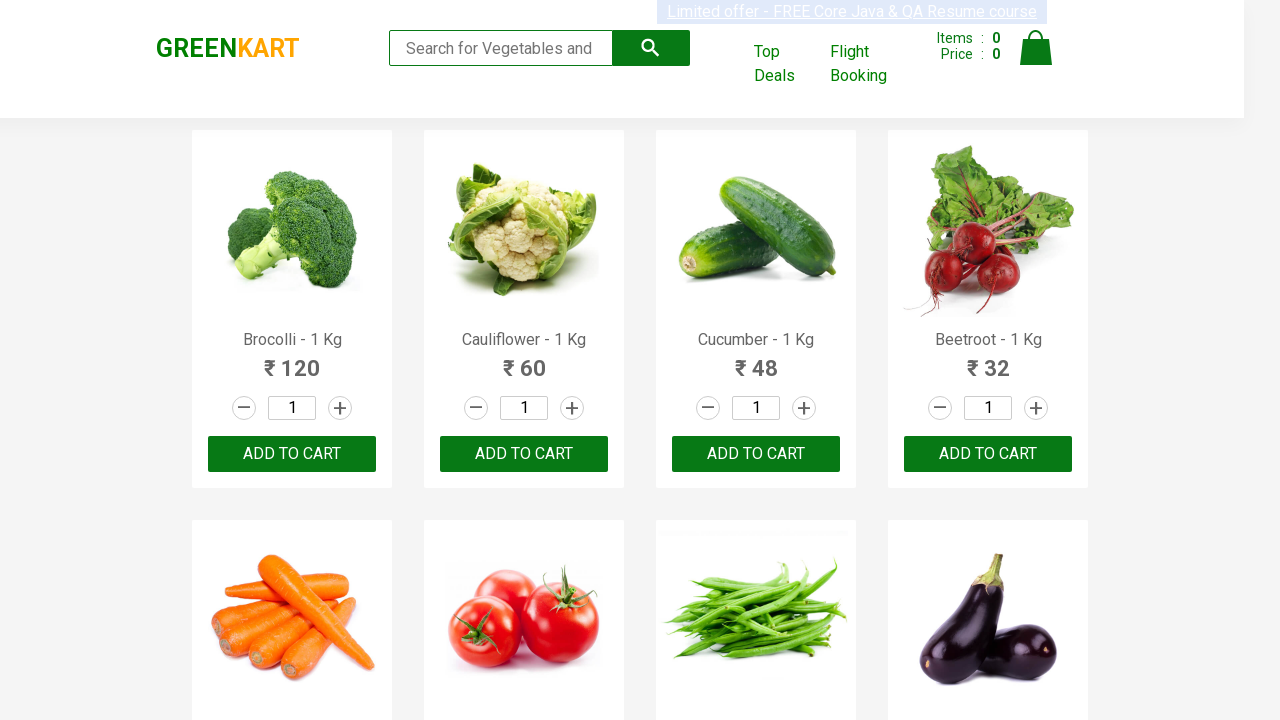

Filled search field with 'ber' to find products on input.search-keyword
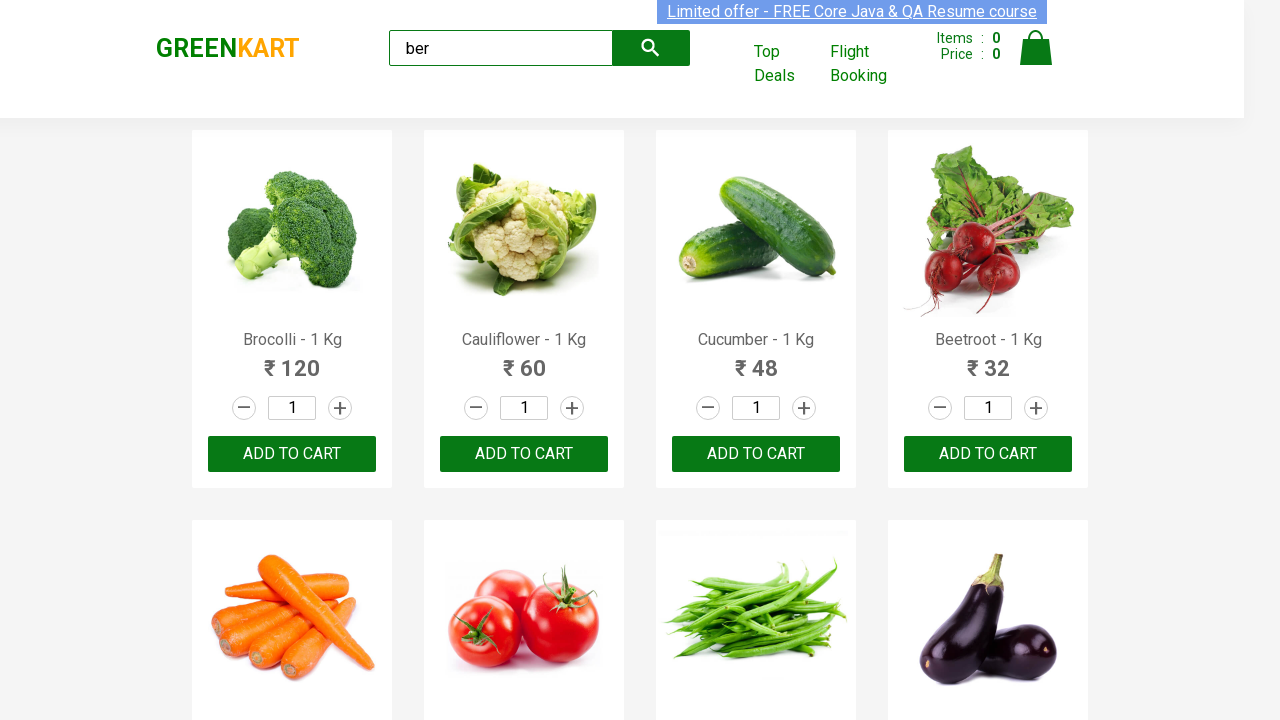

Clicked on search field to focus it at (501, 48) on input.search-keyword
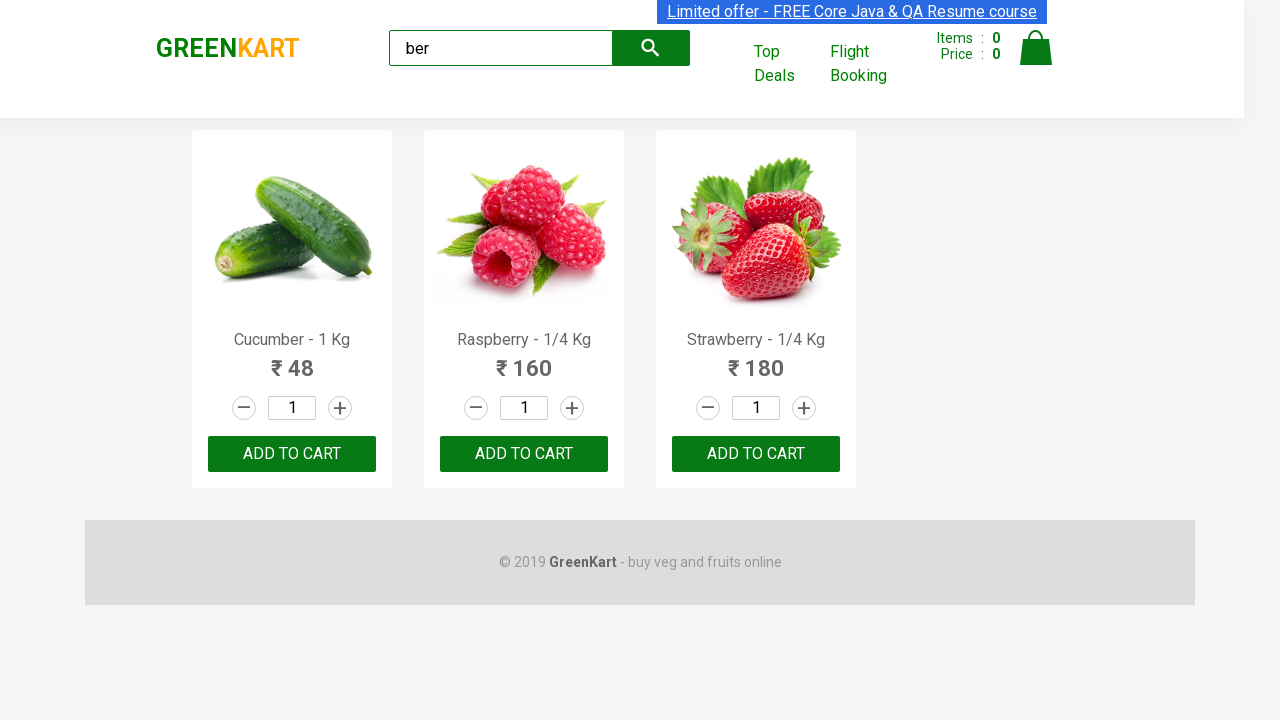

Waited for search results to load
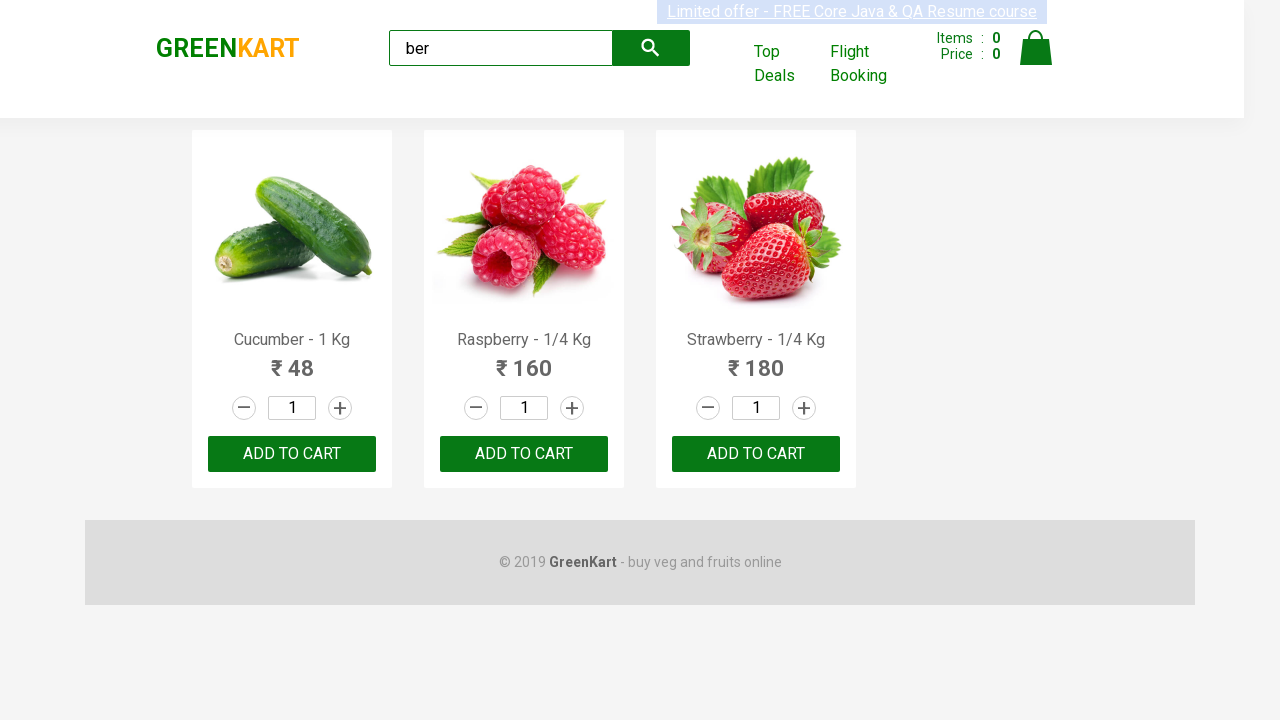

Clicked ADD TO CART button for a product at (292, 454) on button:text('ADD TO CART') >> nth=0
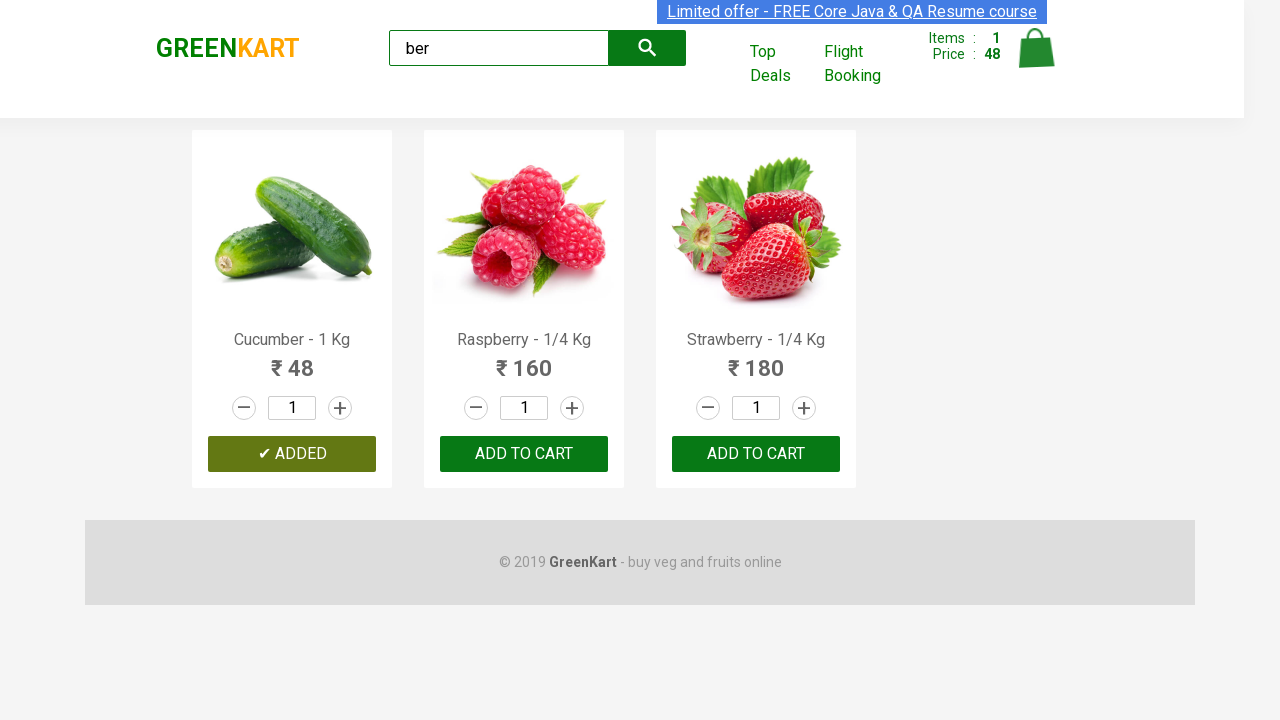

Clicked ADD TO CART button for a product at (756, 454) on button:text('ADD TO CART') >> nth=1
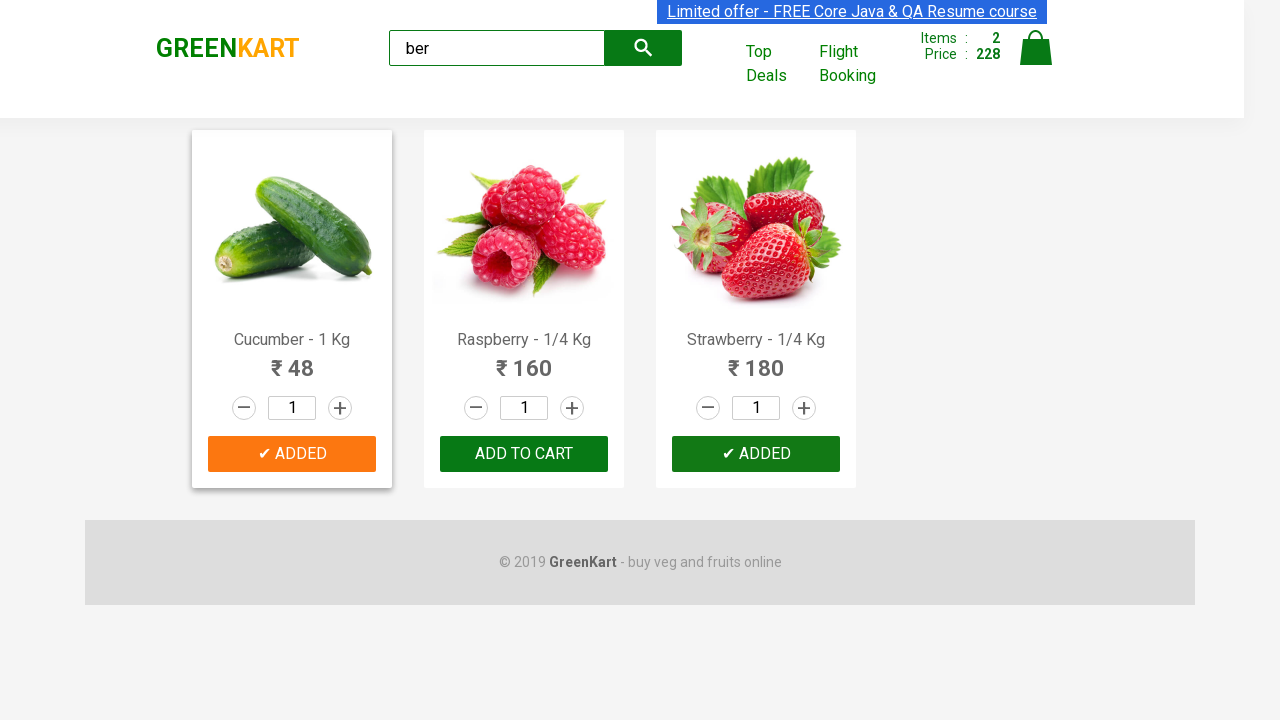

Clicked ADD TO CART button for a product at (756, 454) on button:text('ADD TO CART') >> nth=2
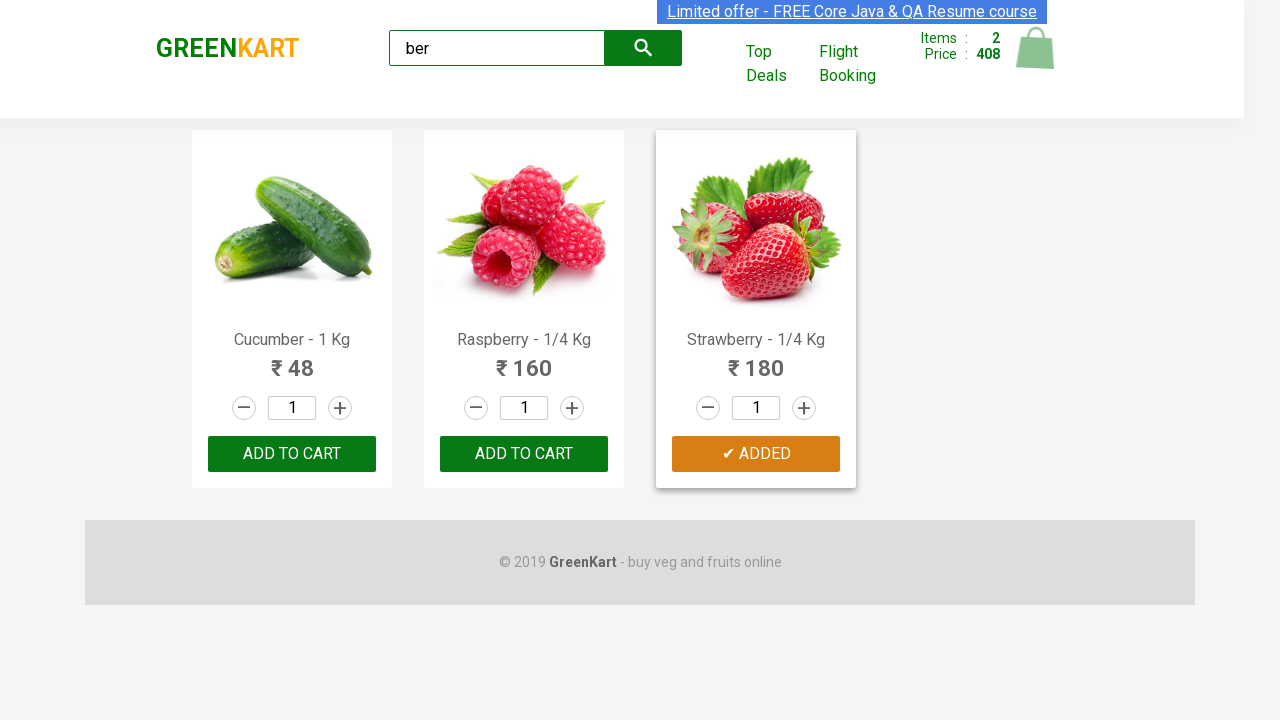

Clicked on cart icon to view cart at (1036, 59) on a.cart-icon
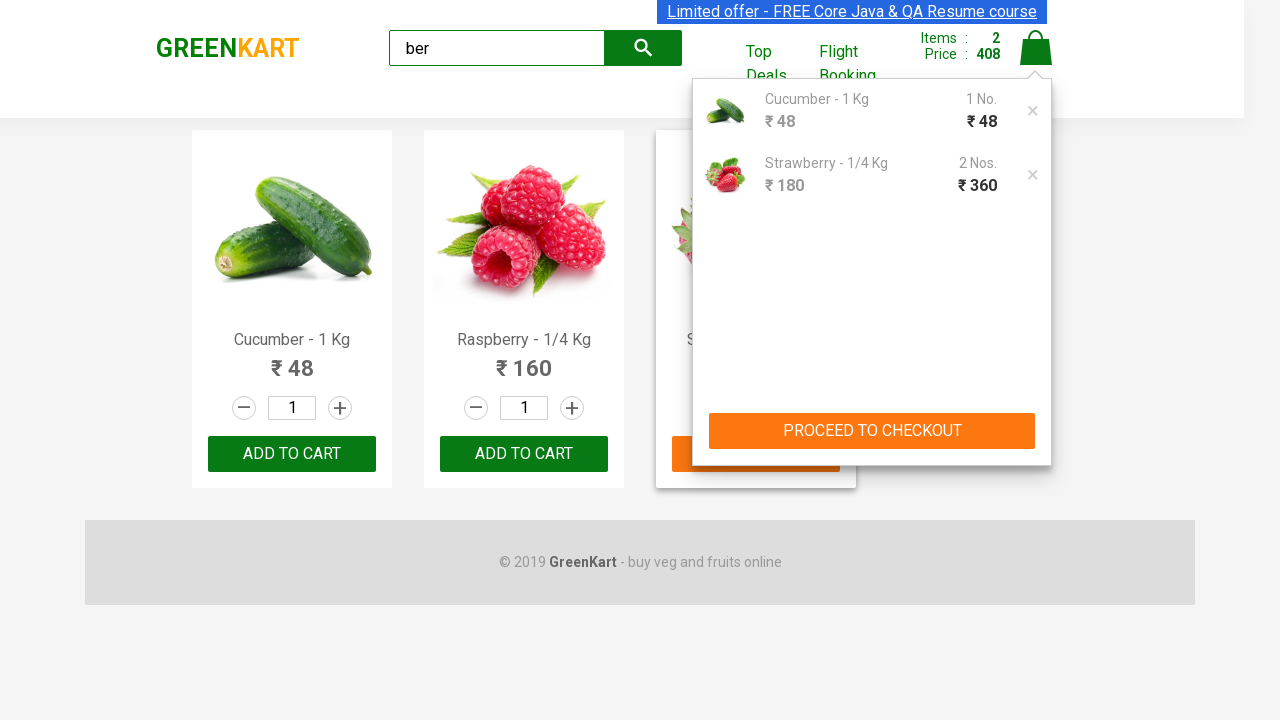

Clicked PROCEED TO CHECKOUT button at (872, 431) on button:has-text('PROCEED TO CHECKOUT')
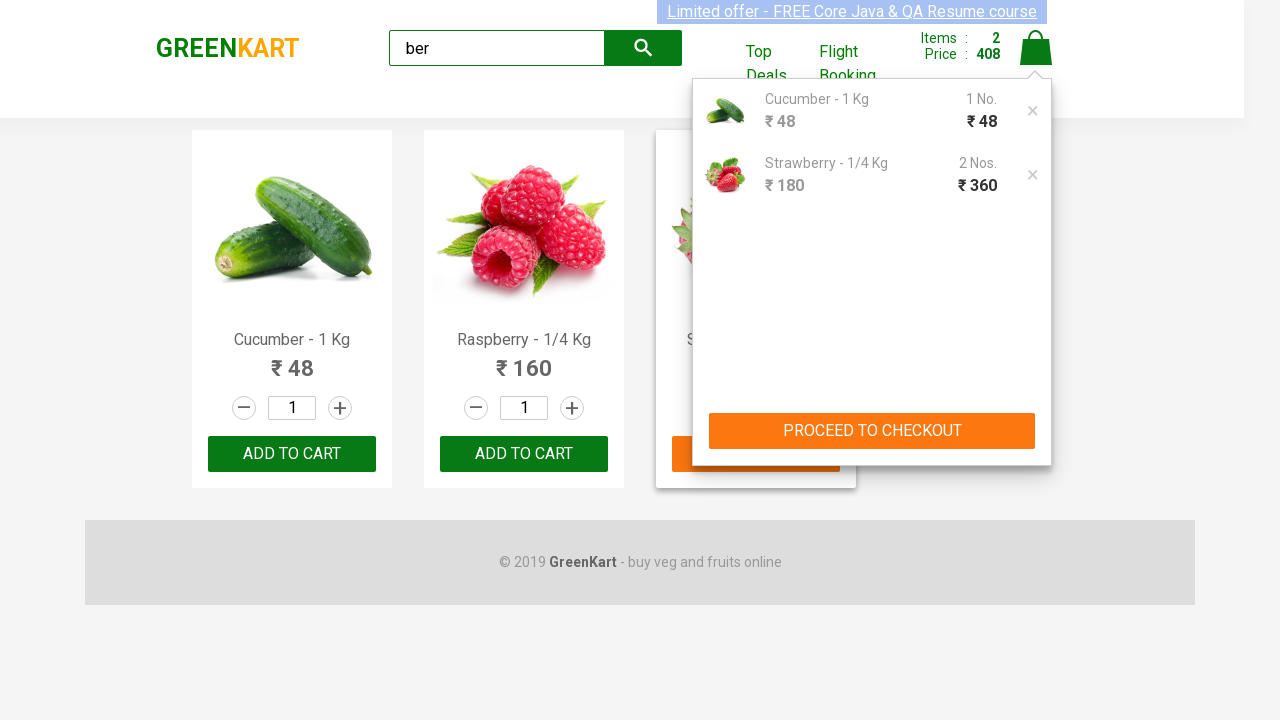

Checkout page loaded and promo code field is visible
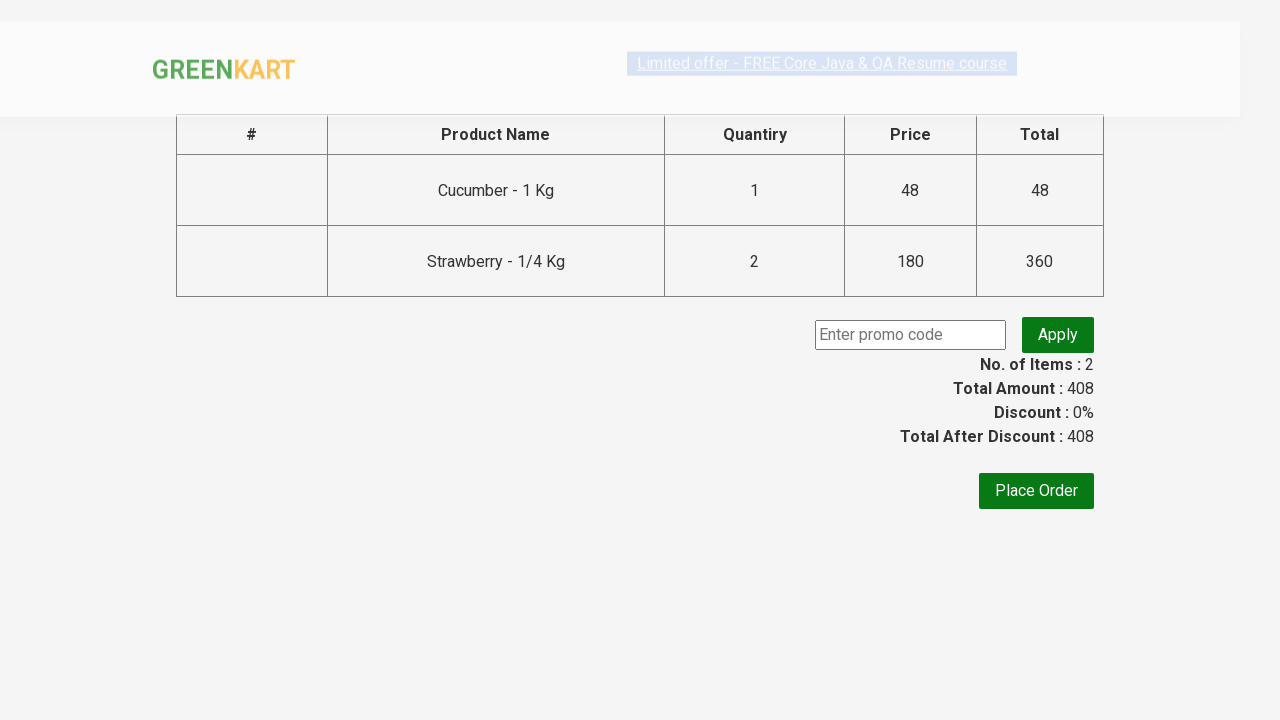

Retrieved all item price elements from cart
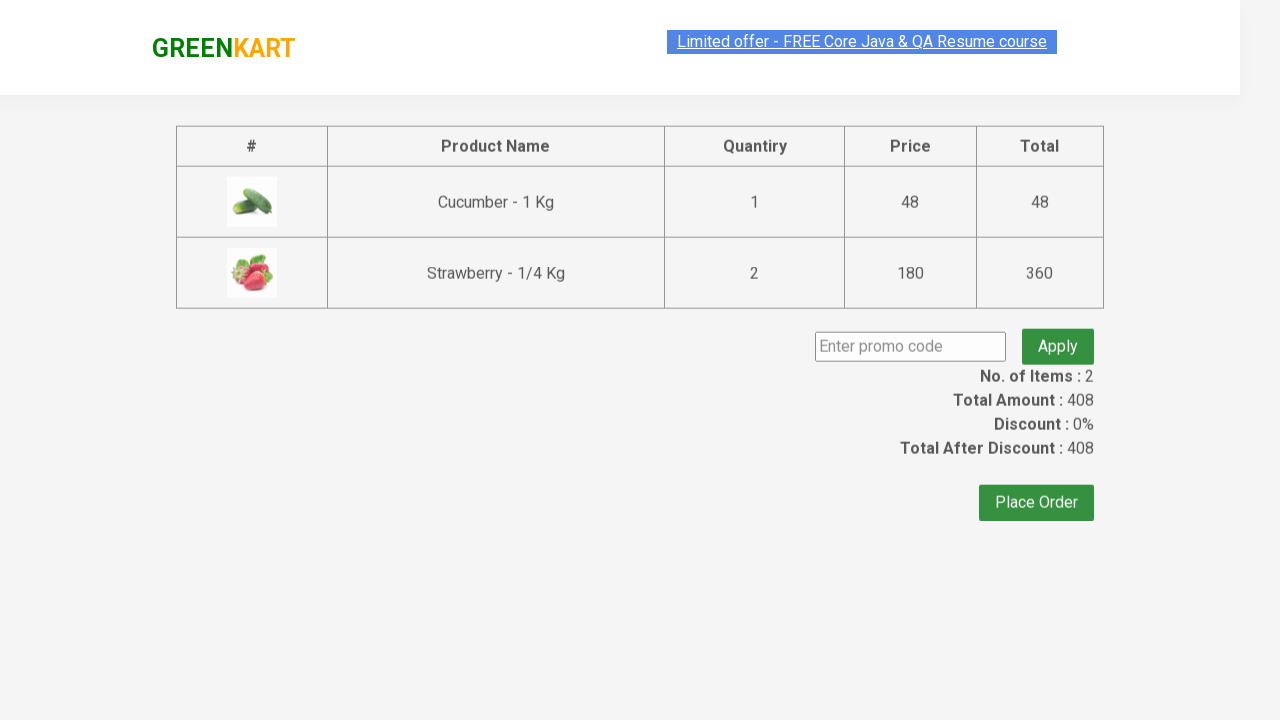

Calculated total sum of all items: 408
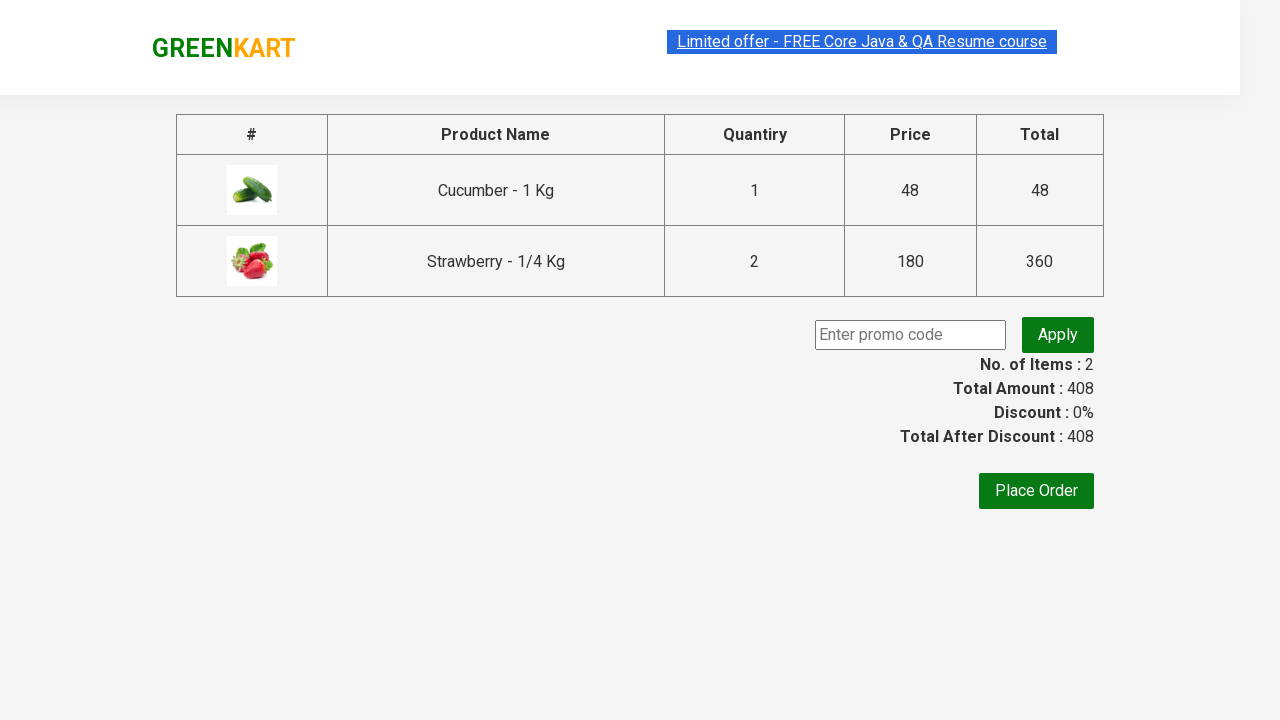

Retrieved displayed total price from page: 408
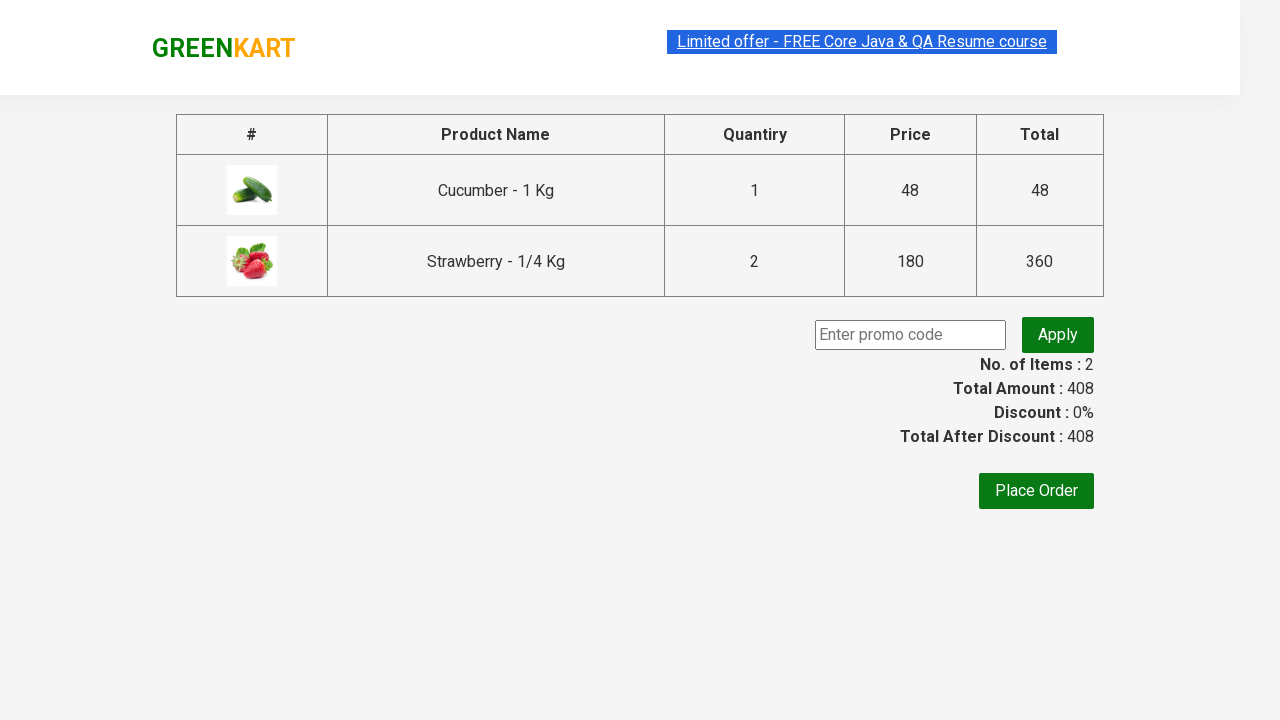

Verified: Calculated sum matches displayed total - TEST PASSED
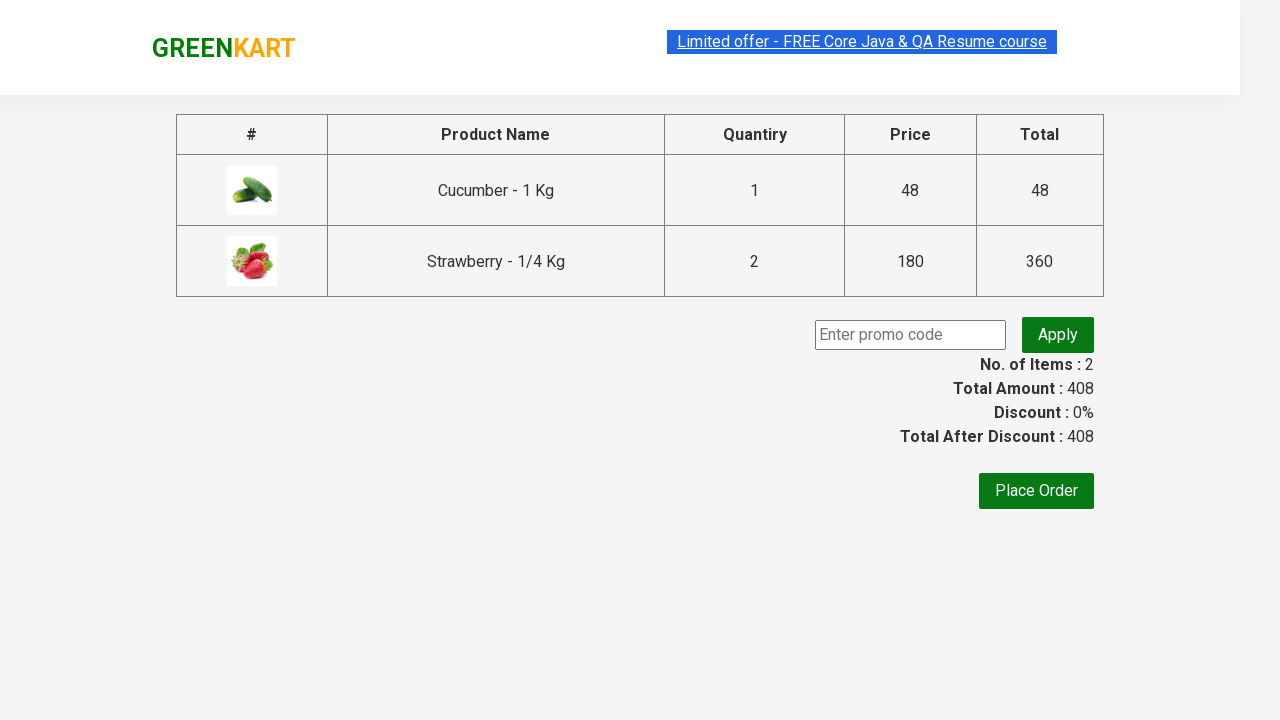

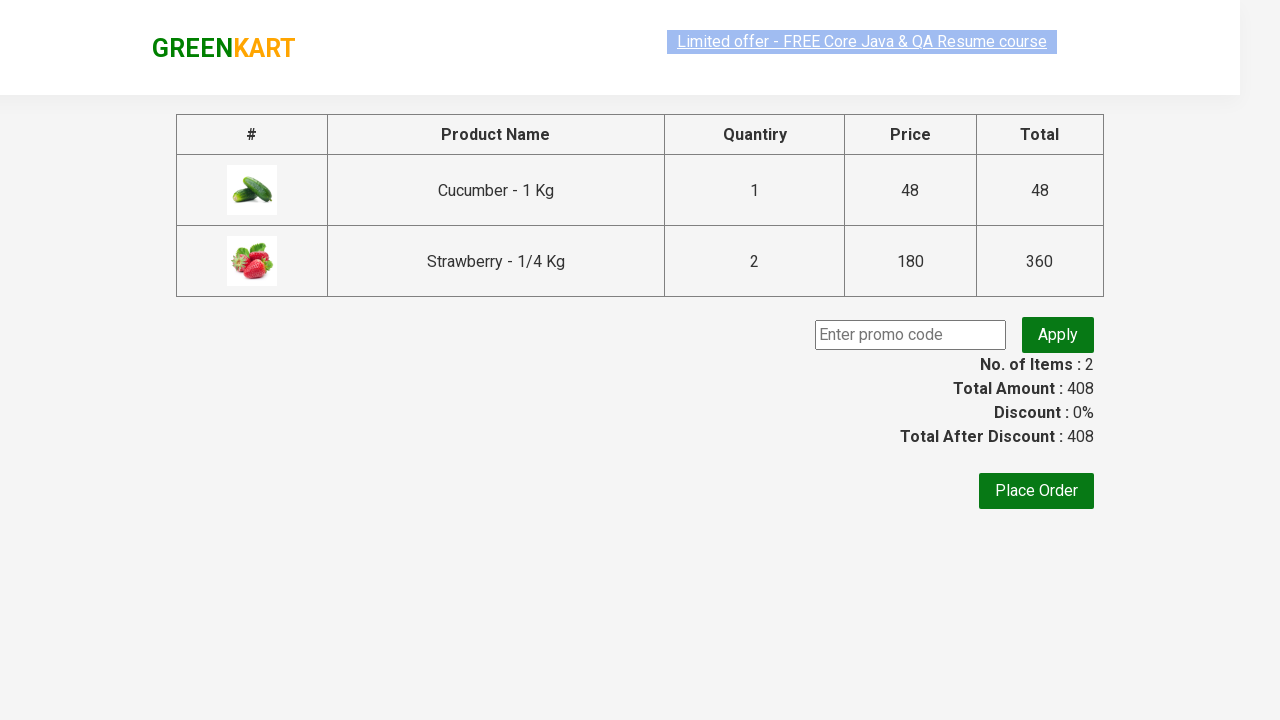